Tests Hacker News search functionality by searching for "testdriven" and verifying it appears in results

Starting URL: https://news.ycombinator.com

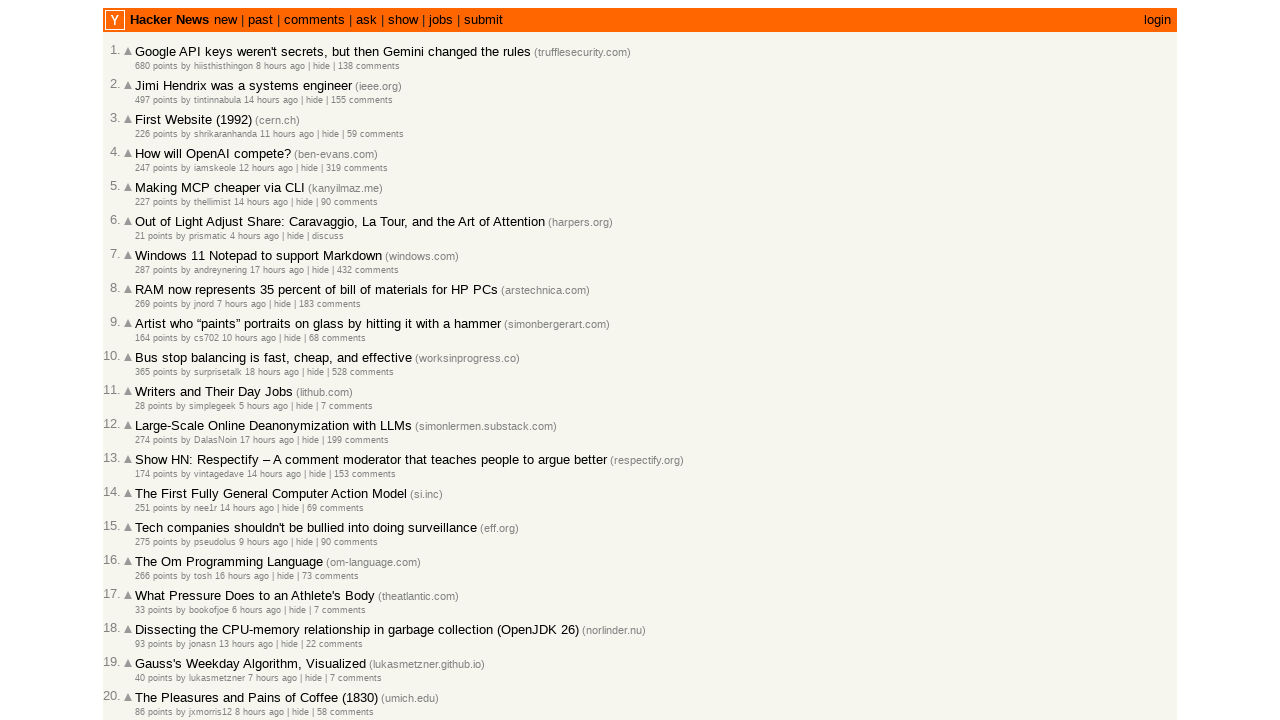

Filled search box with 'testdriven' on input[name='q']
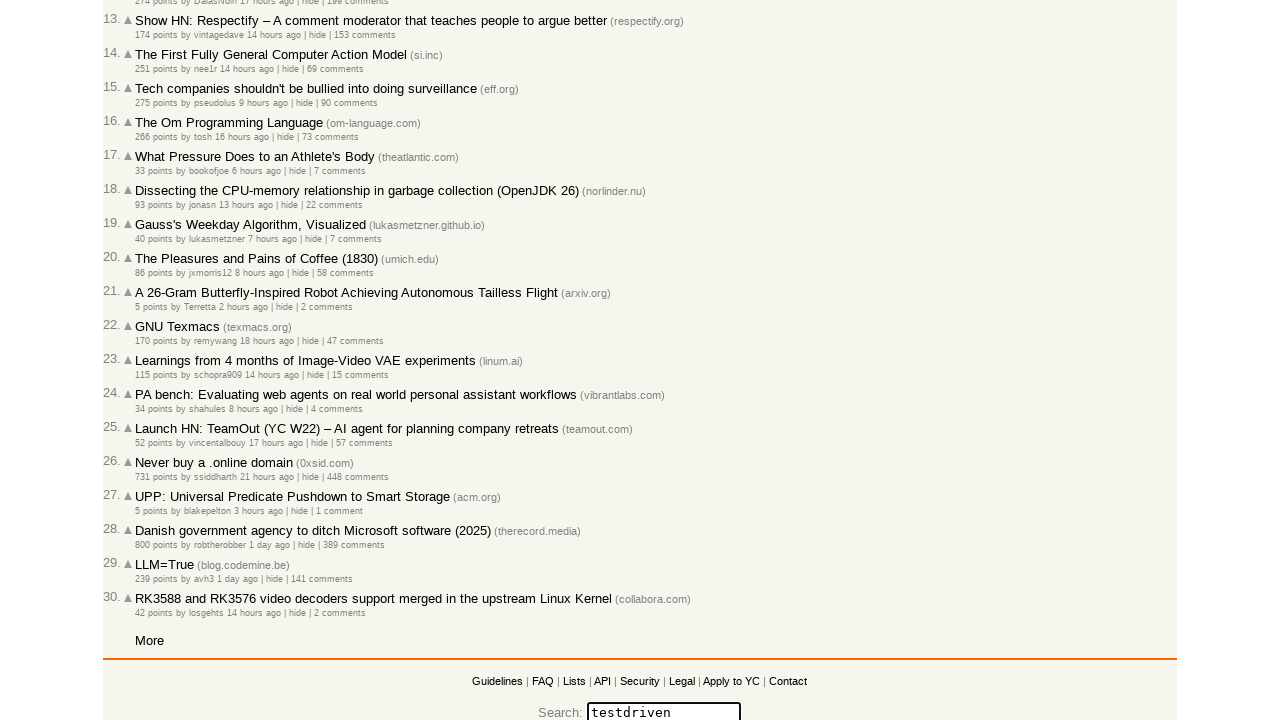

Pressed Enter to submit search on input[name='q']
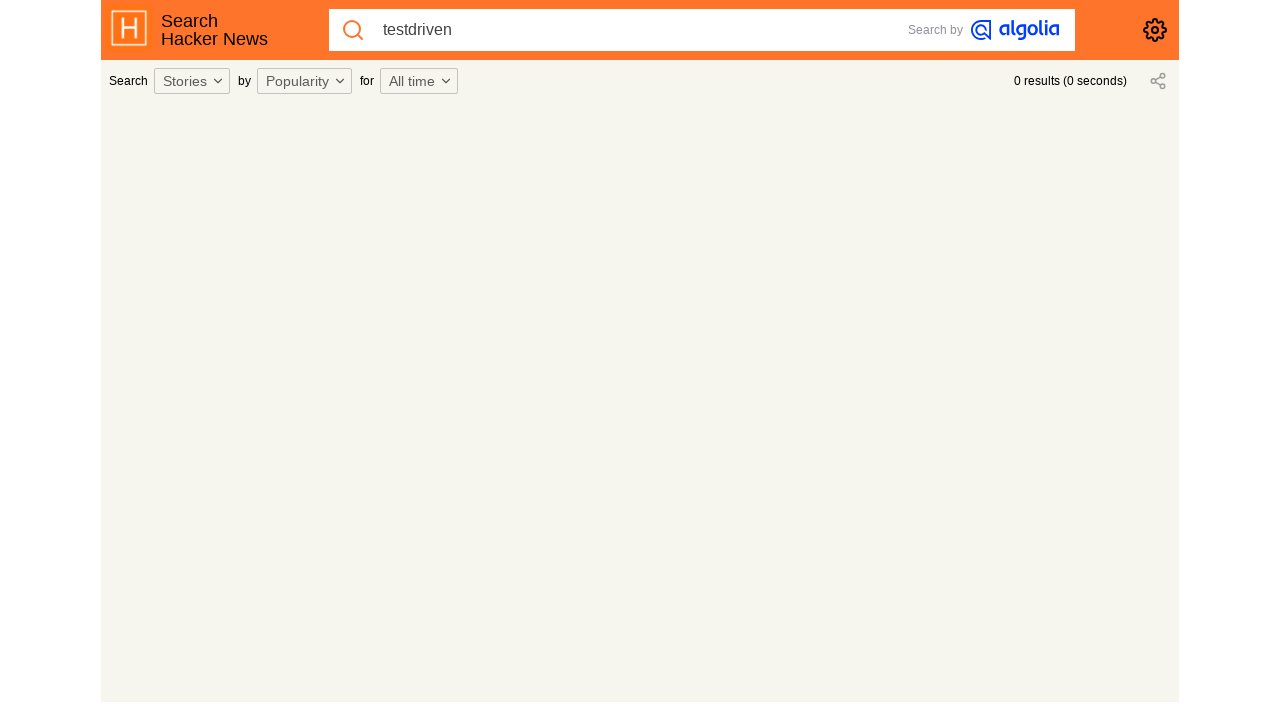

Waited for search results page to load (networkidle)
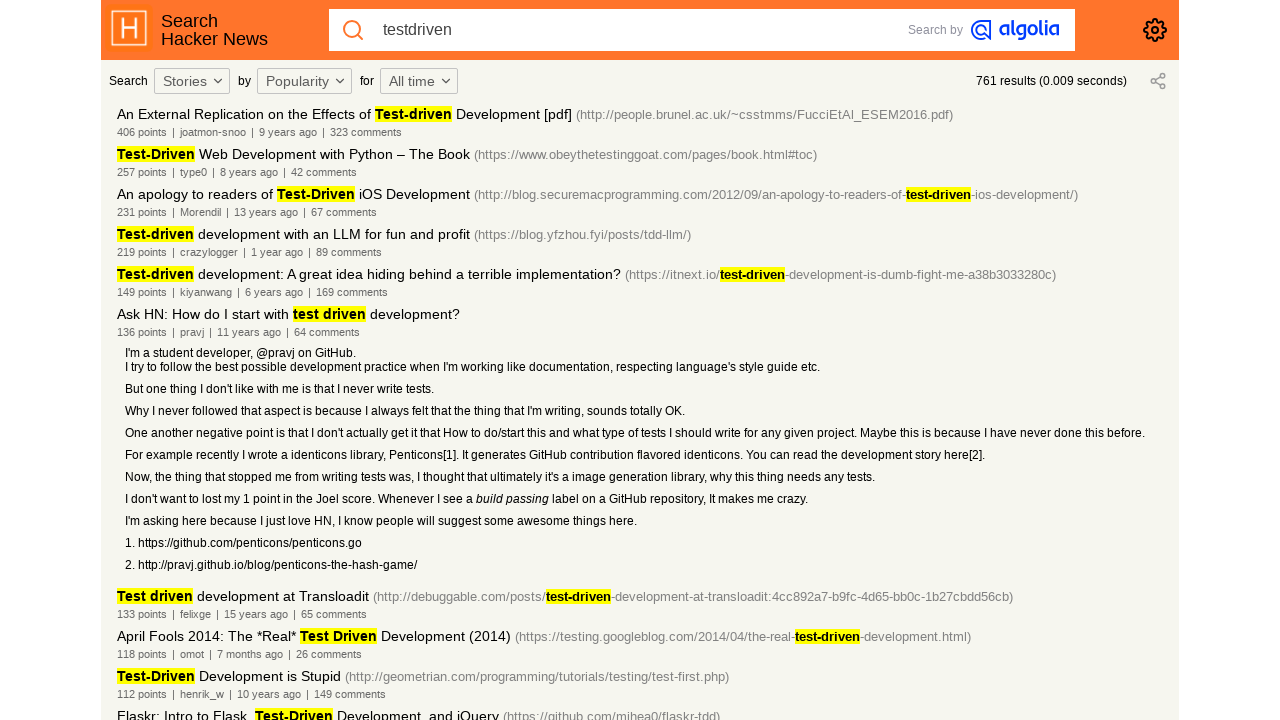

Verified 'testdriven' appears in search results
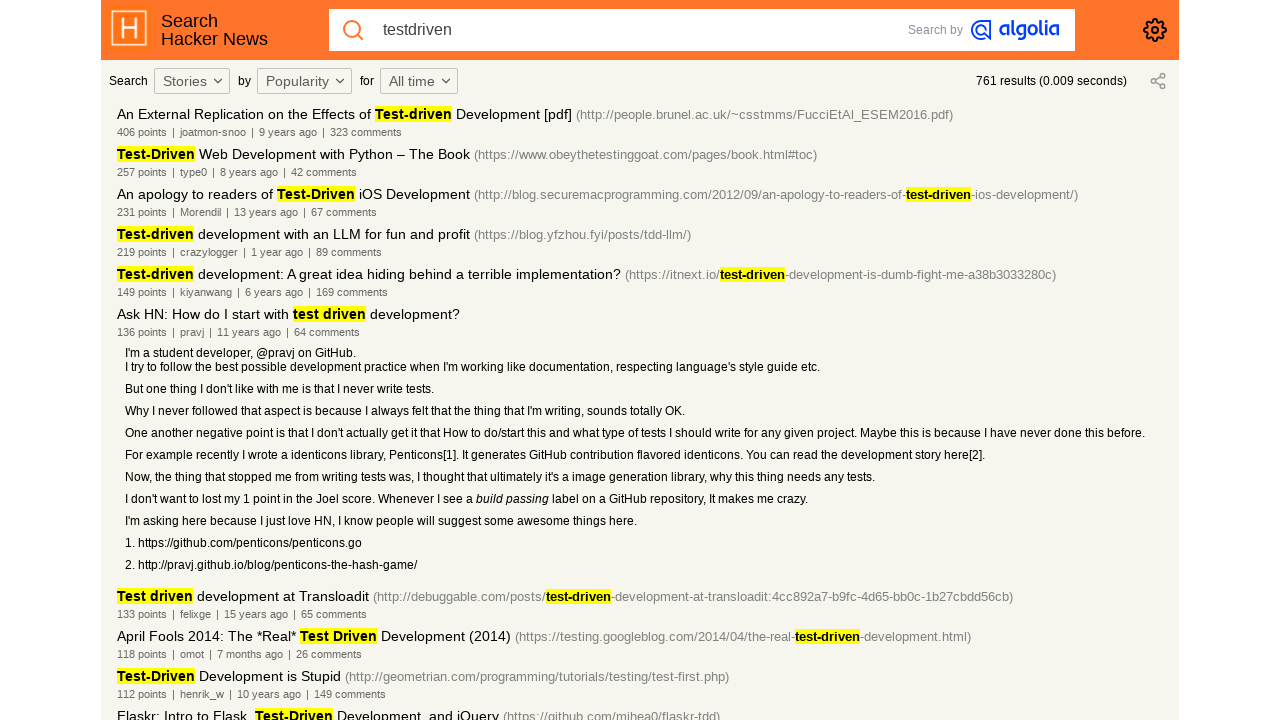

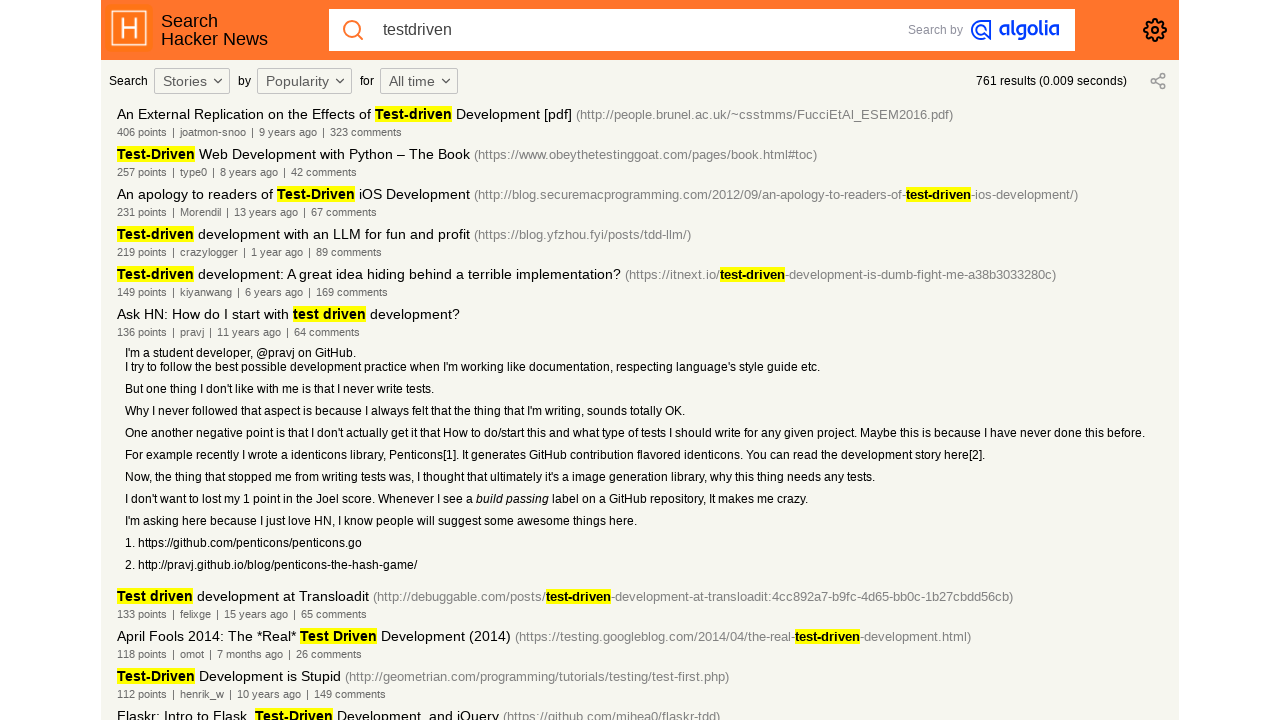